Tests keypress functionality by entering a name in the input field and clicking a button on a form testing page

Starting URL: https://formy-project.herokuapp.com/keypress

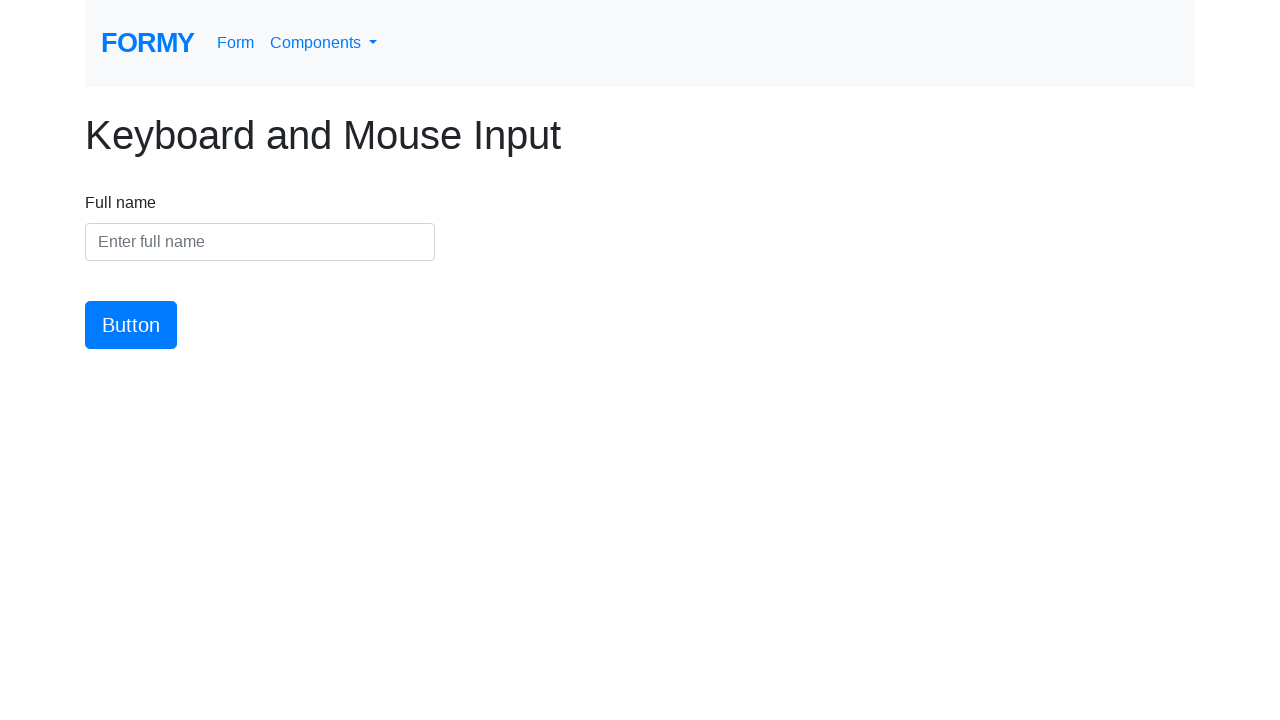

Navigated to keypress testing page
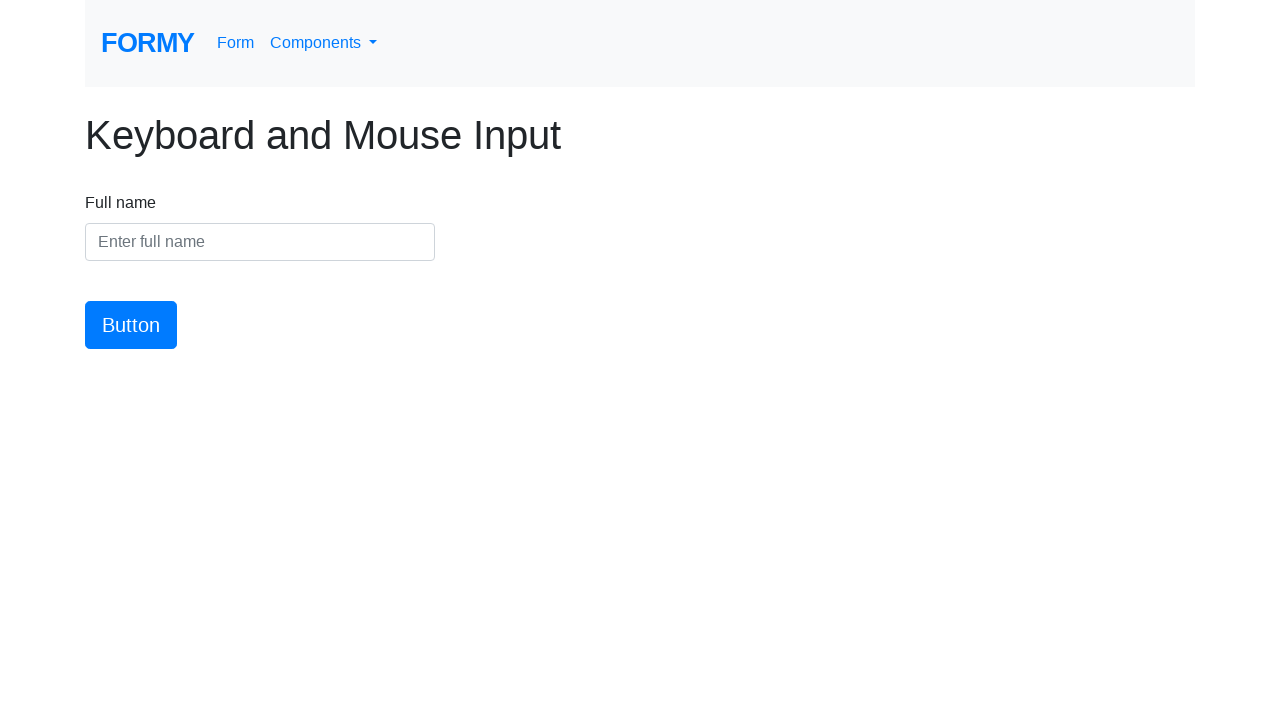

Entered 'John Doe' in the name input field on #name
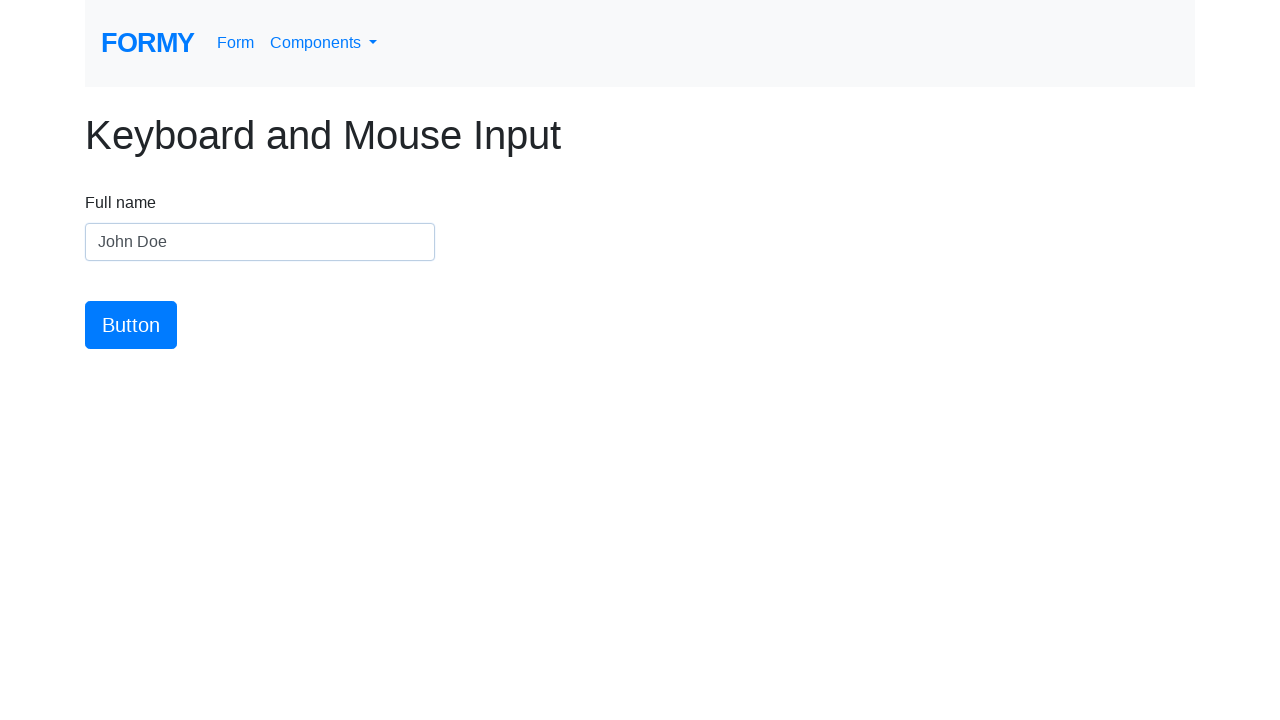

Clicked the button to submit the form at (131, 325) on #button
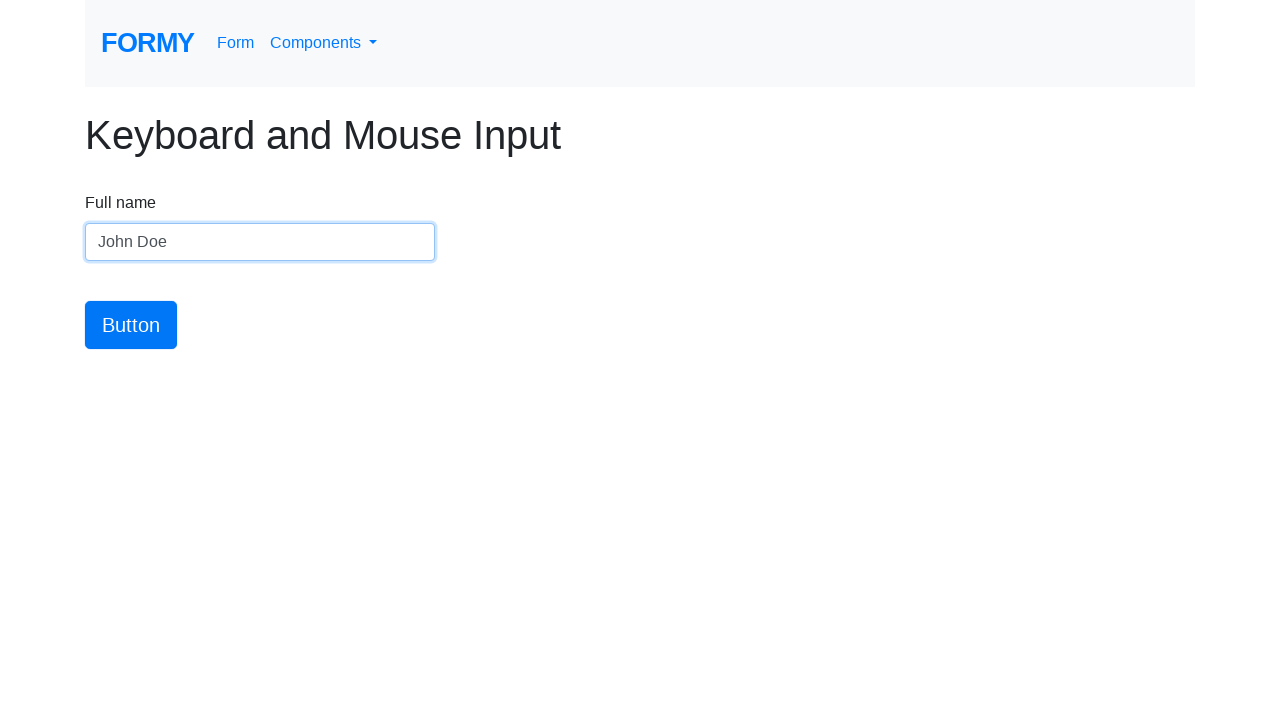

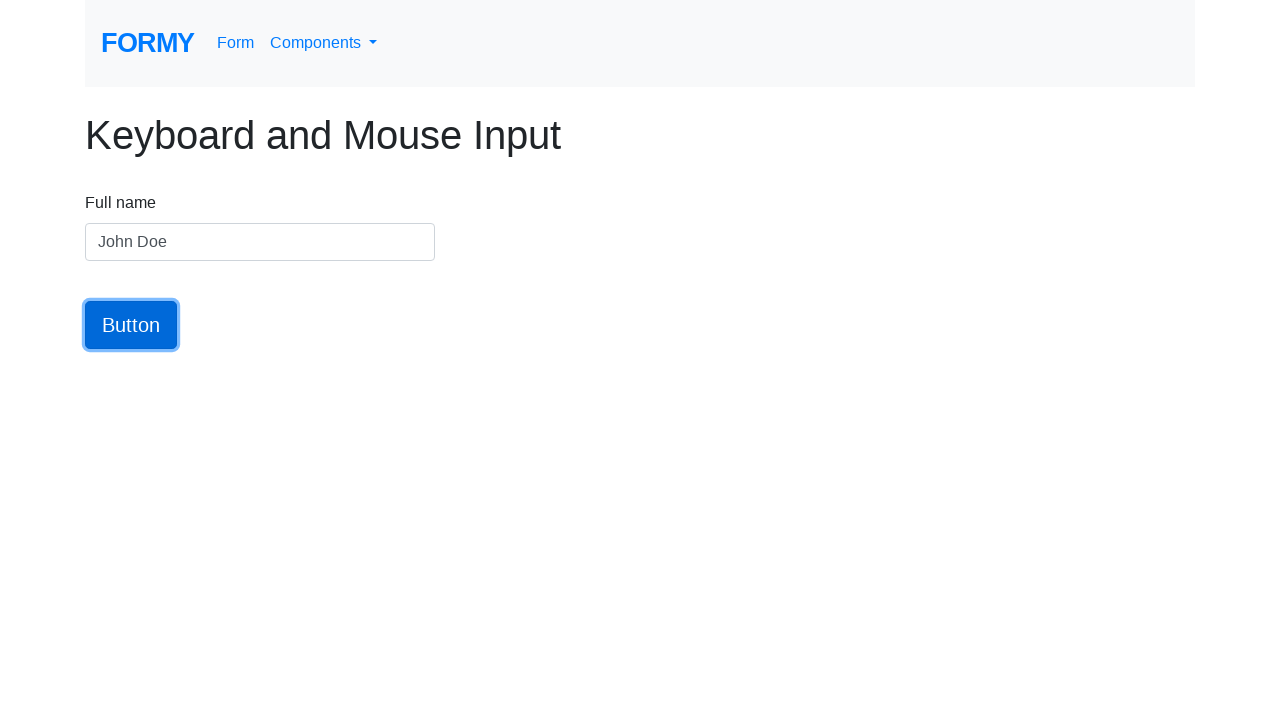